Tests that Clear completed button is hidden when there are no completed items

Starting URL: https://demo.playwright.dev/todomvc

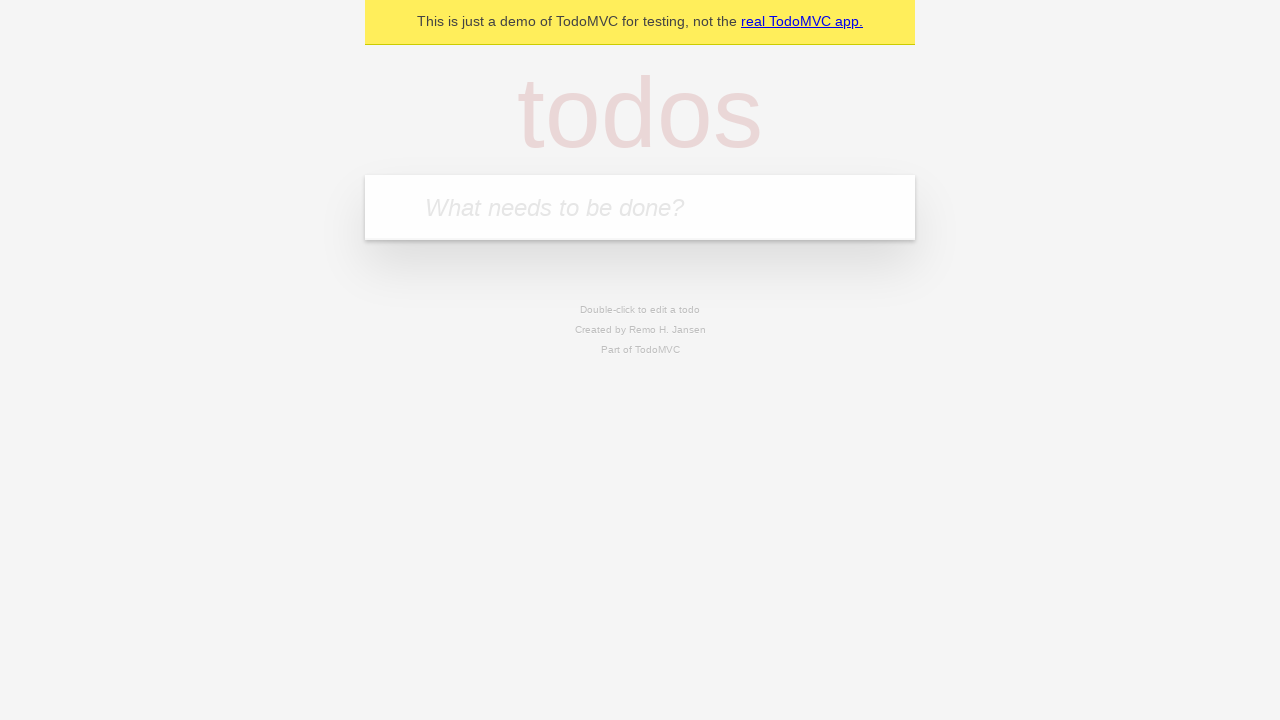

Filled todo input with 'buy some cheese' on internal:attr=[placeholder="What needs to be done?"i]
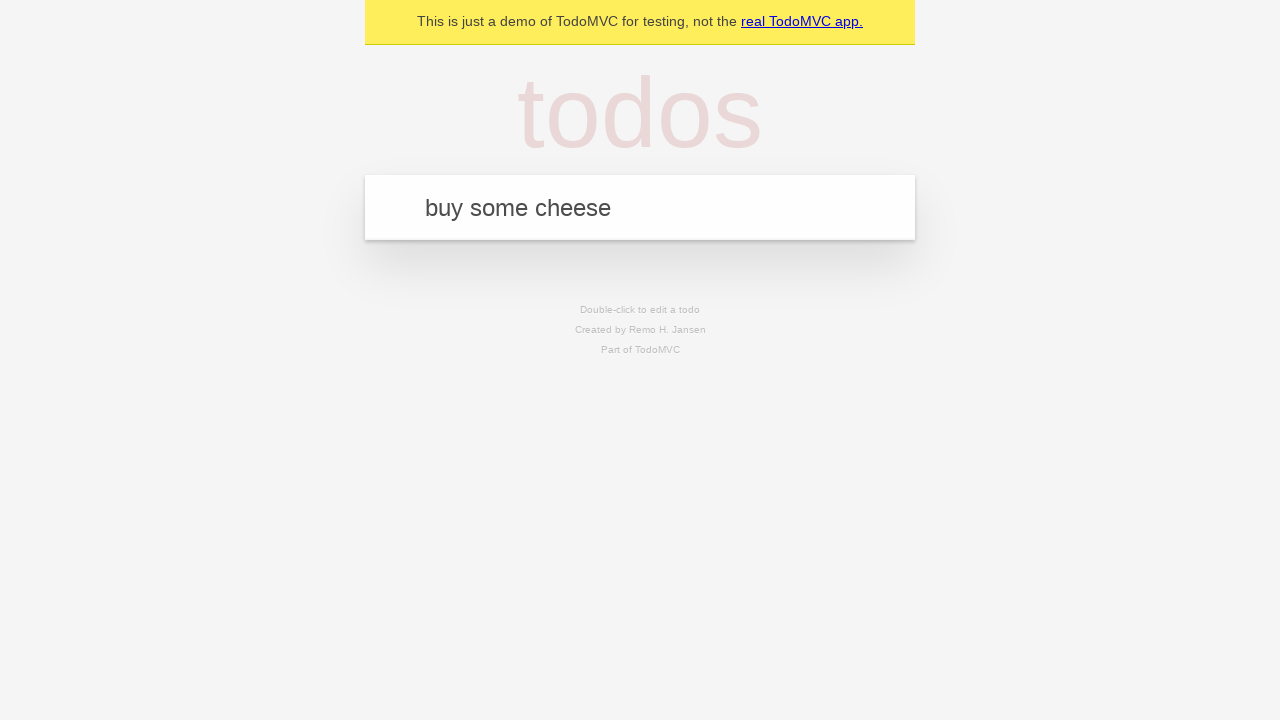

Pressed Enter to create todo 'buy some cheese' on internal:attr=[placeholder="What needs to be done?"i]
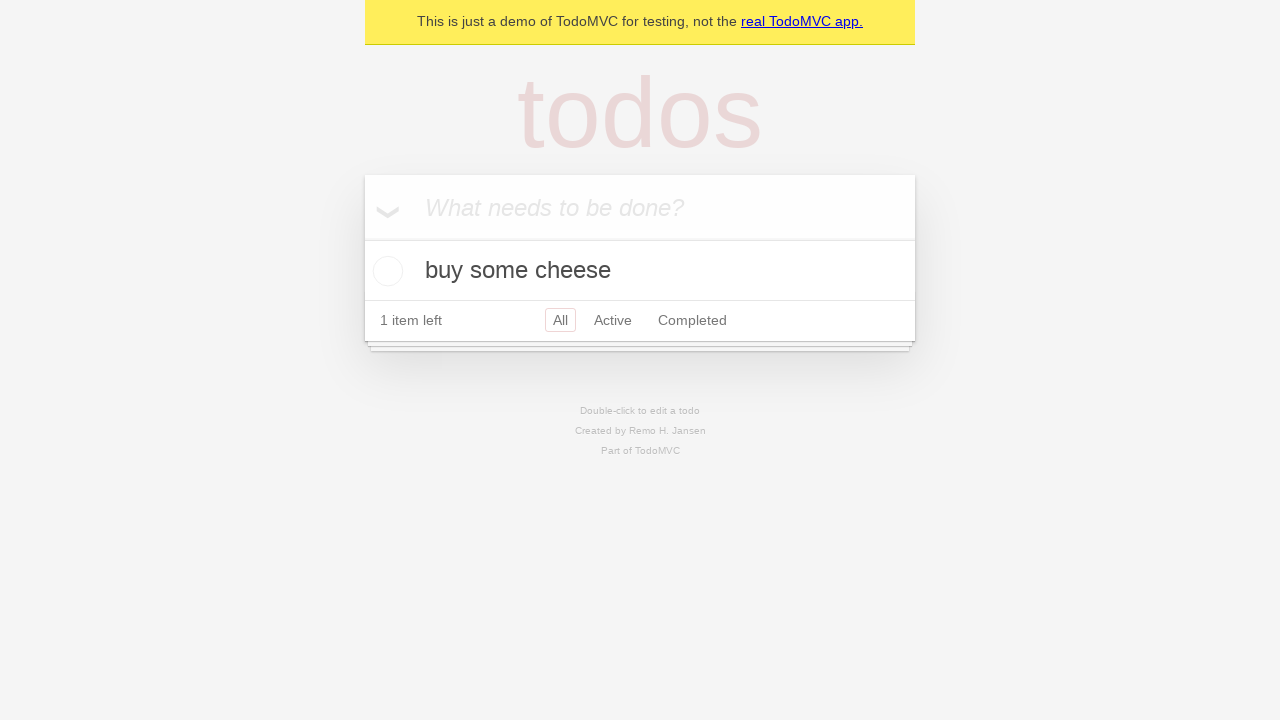

Filled todo input with 'feed the cat' on internal:attr=[placeholder="What needs to be done?"i]
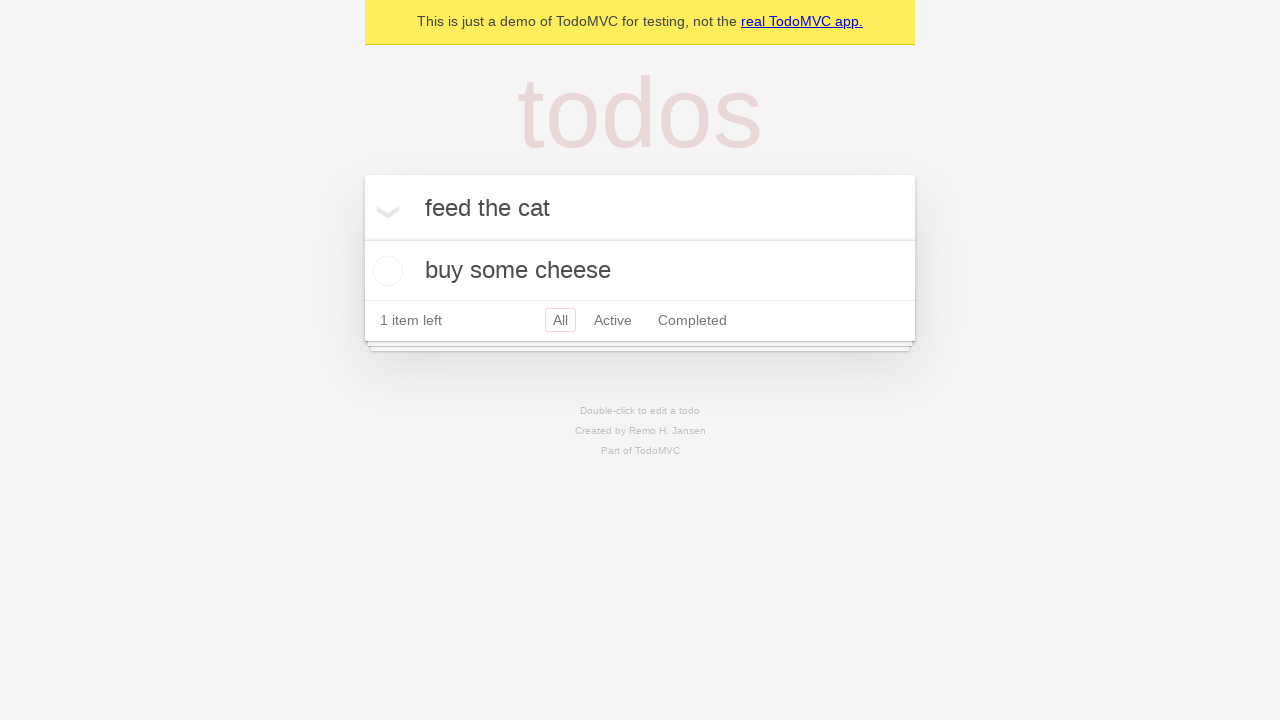

Pressed Enter to create todo 'feed the cat' on internal:attr=[placeholder="What needs to be done?"i]
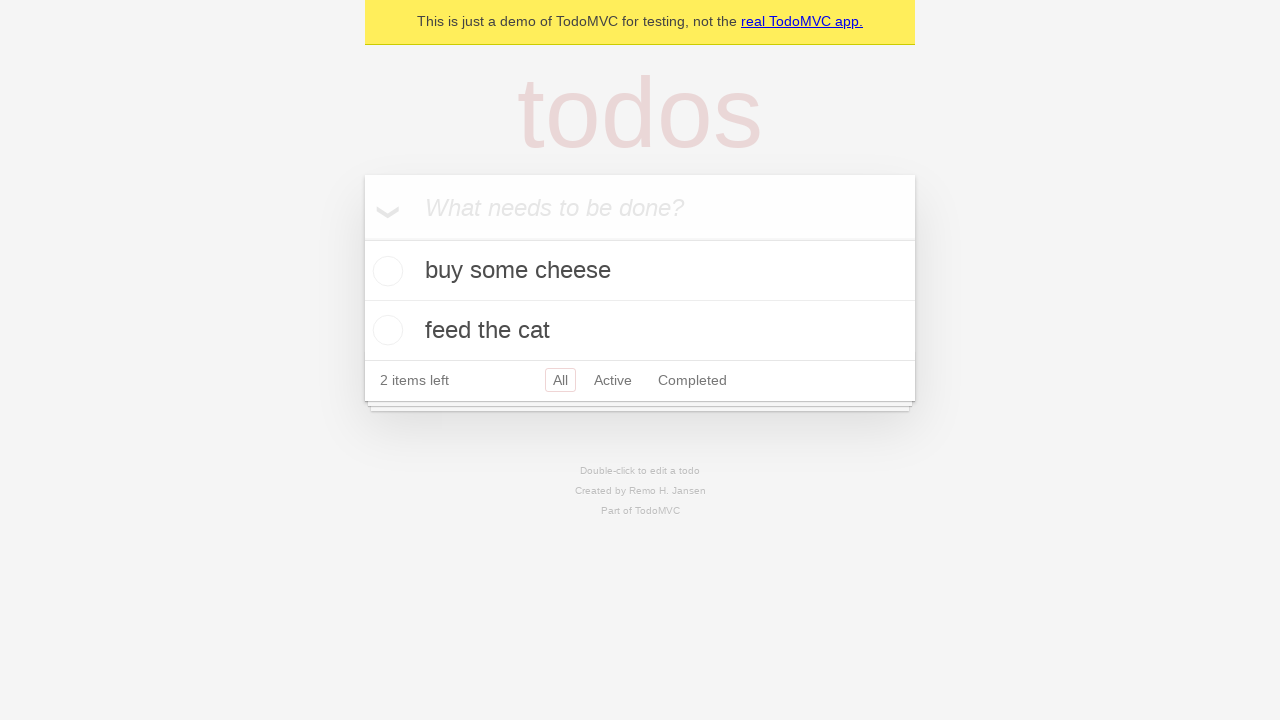

Filled todo input with 'book a doctors appointment' on internal:attr=[placeholder="What needs to be done?"i]
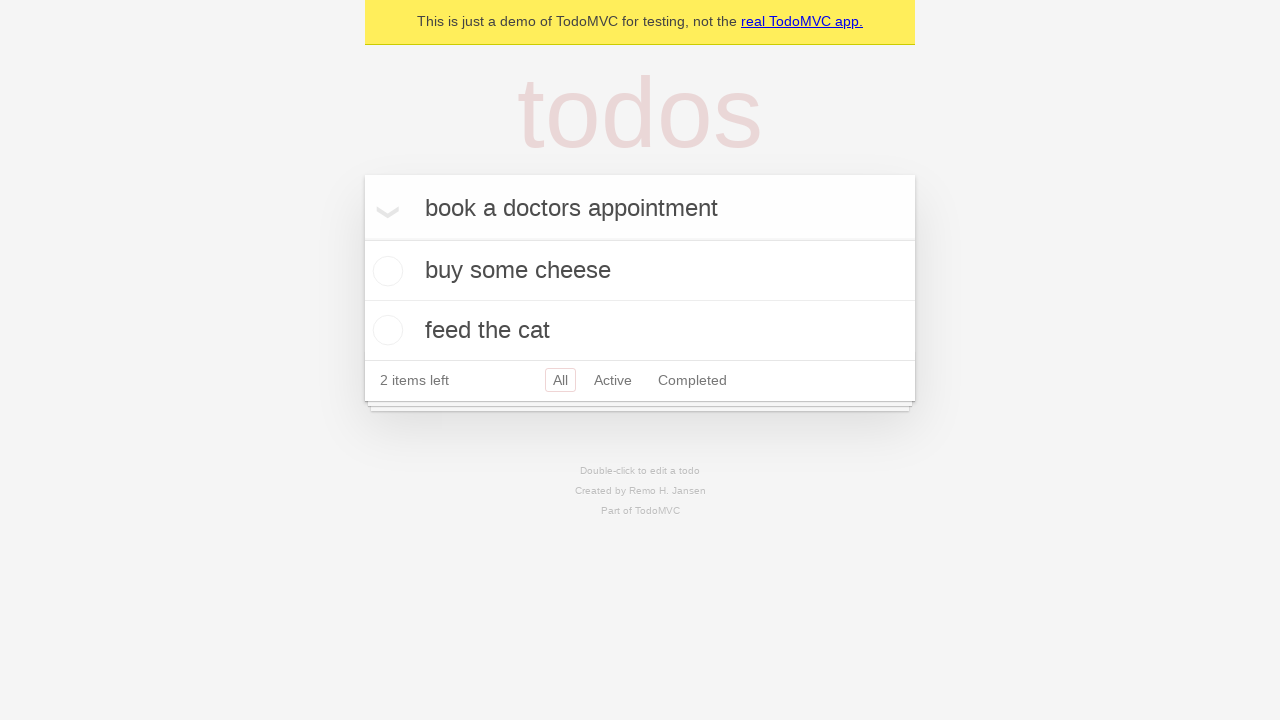

Pressed Enter to create todo 'book a doctors appointment' on internal:attr=[placeholder="What needs to be done?"i]
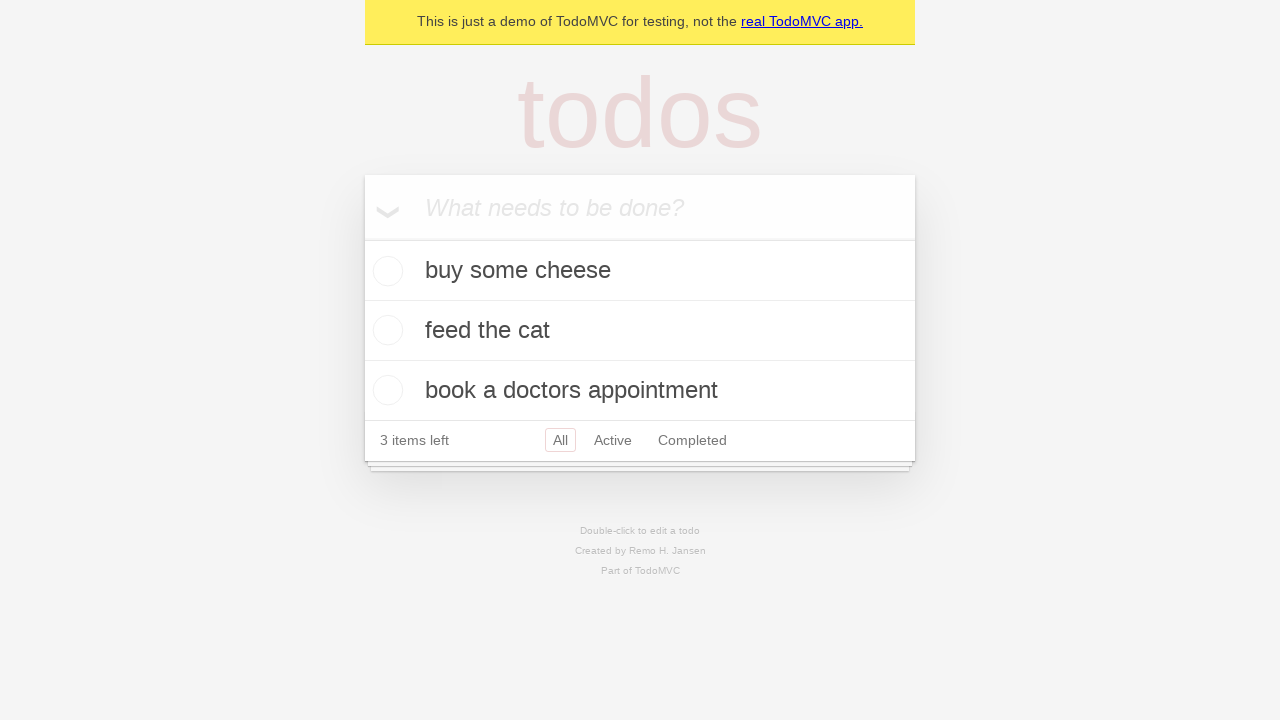

Checked the first todo item at (385, 271) on .todo-list li .toggle >> nth=0
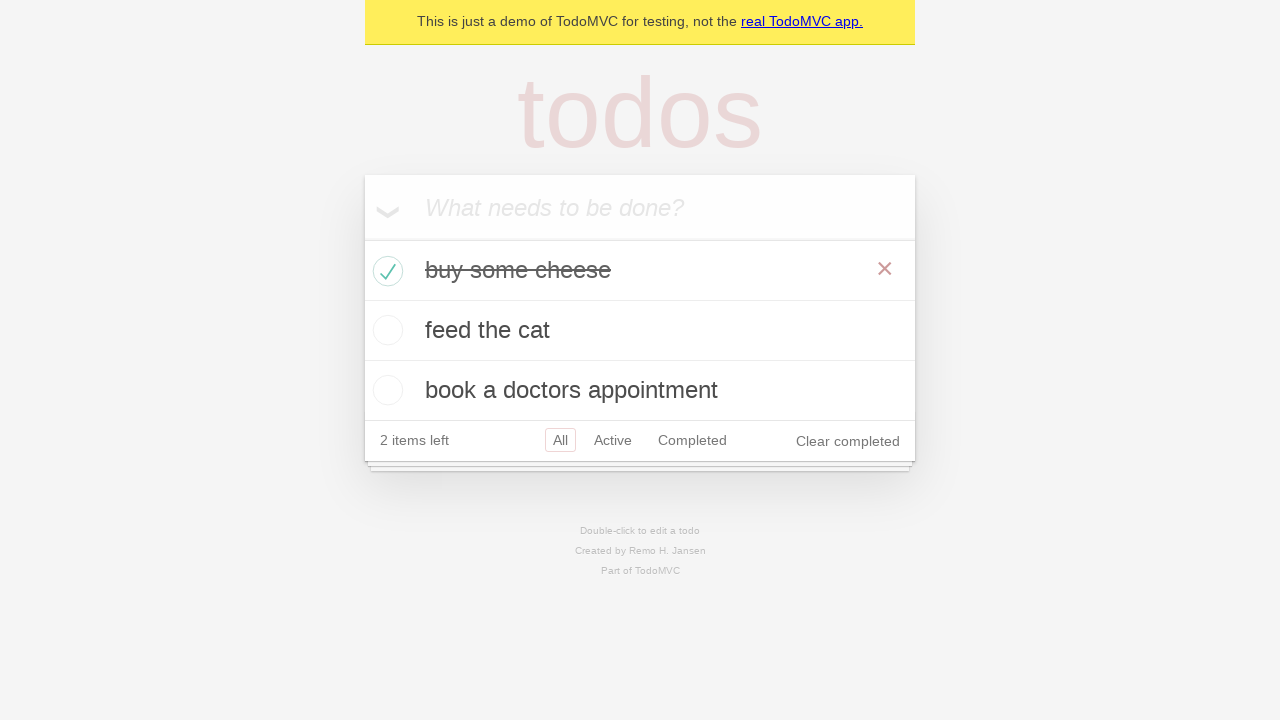

Clicked 'Clear completed' button to remove completed items at (848, 441) on internal:role=button[name="Clear completed"i]
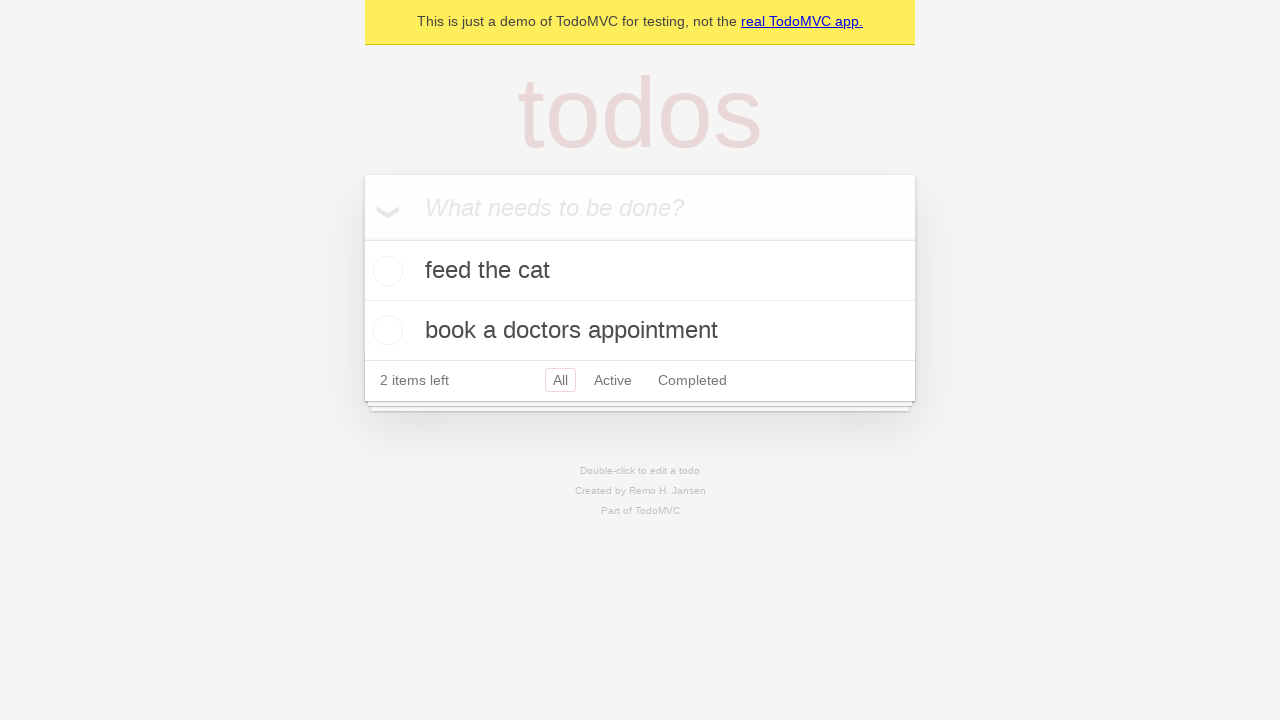

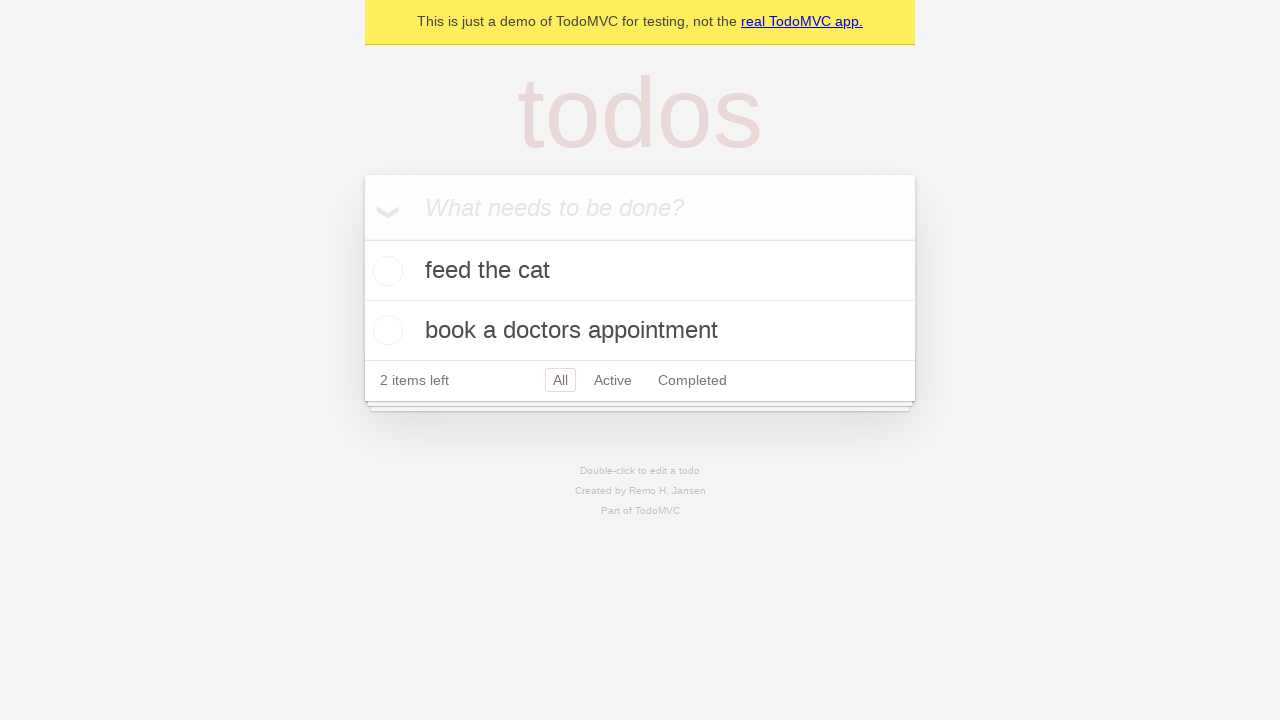